Tests that an item is removed when edited to an empty string

Starting URL: https://demo.playwright.dev/todomvc

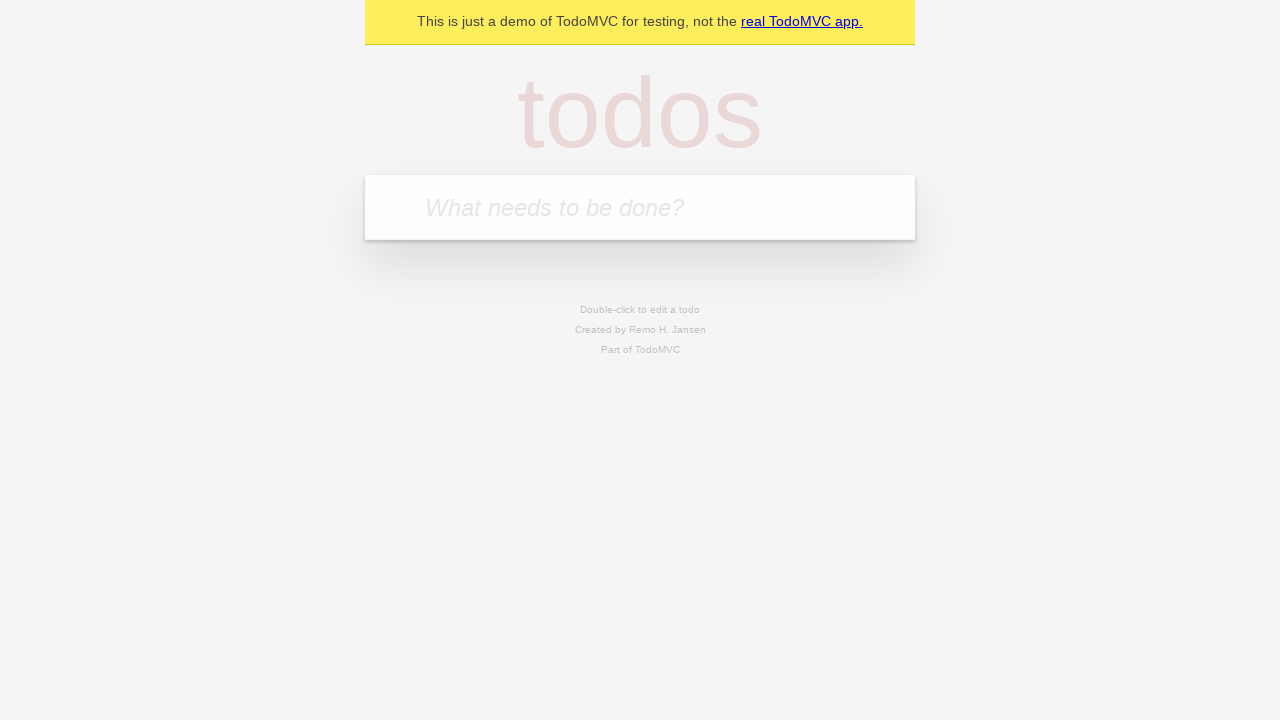

Filled first todo input with 'buy some cheese' on internal:attr=[placeholder="What needs to be done?"i]
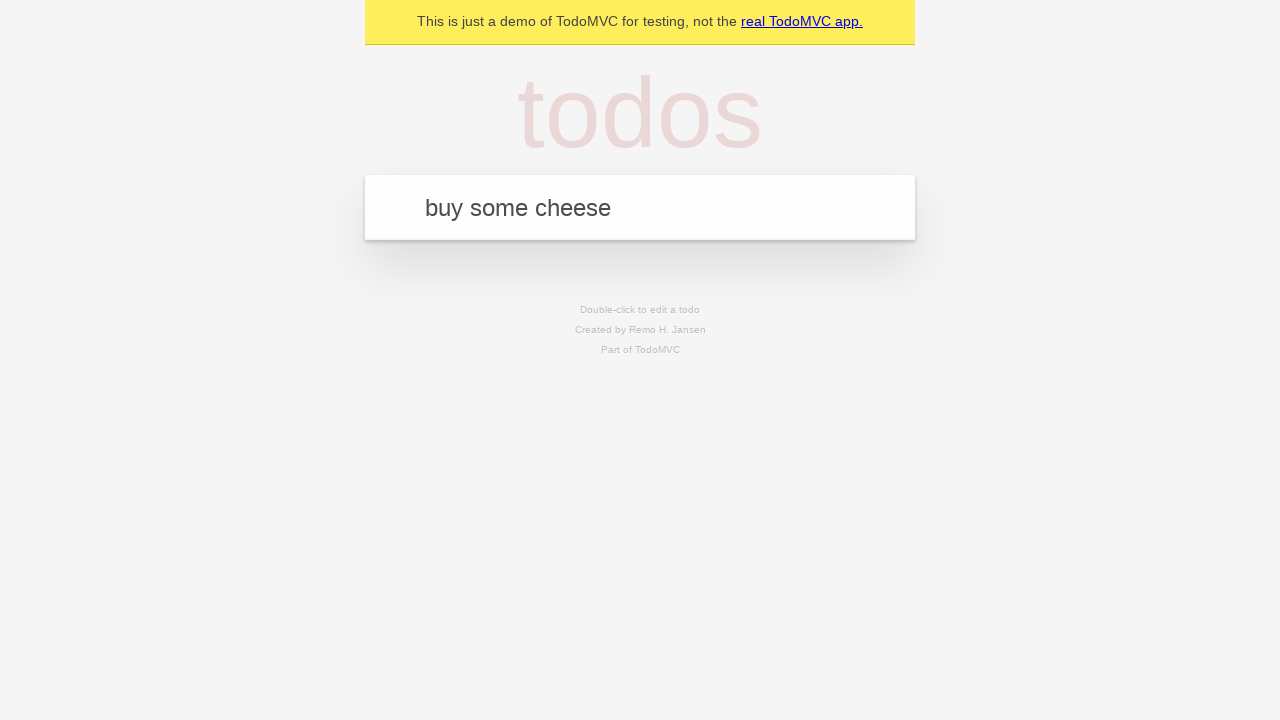

Pressed Enter to add first todo item on internal:attr=[placeholder="What needs to be done?"i]
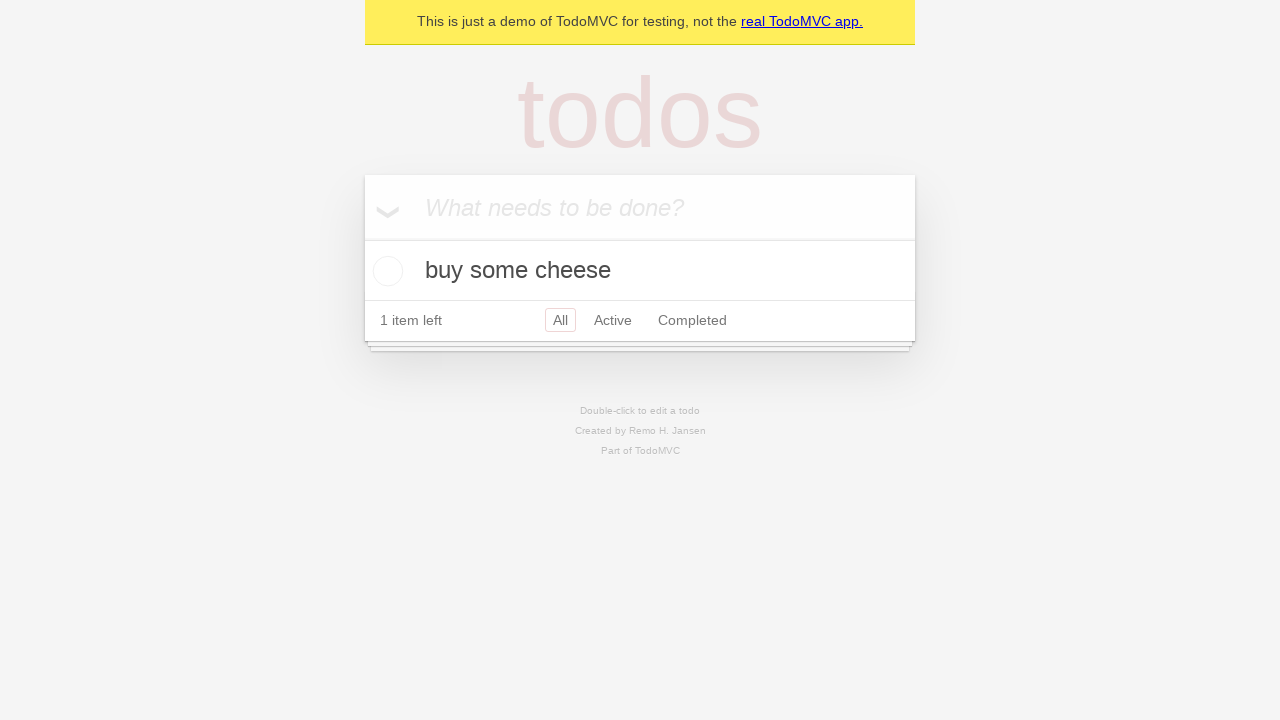

Filled second todo input with 'feed the cat' on internal:attr=[placeholder="What needs to be done?"i]
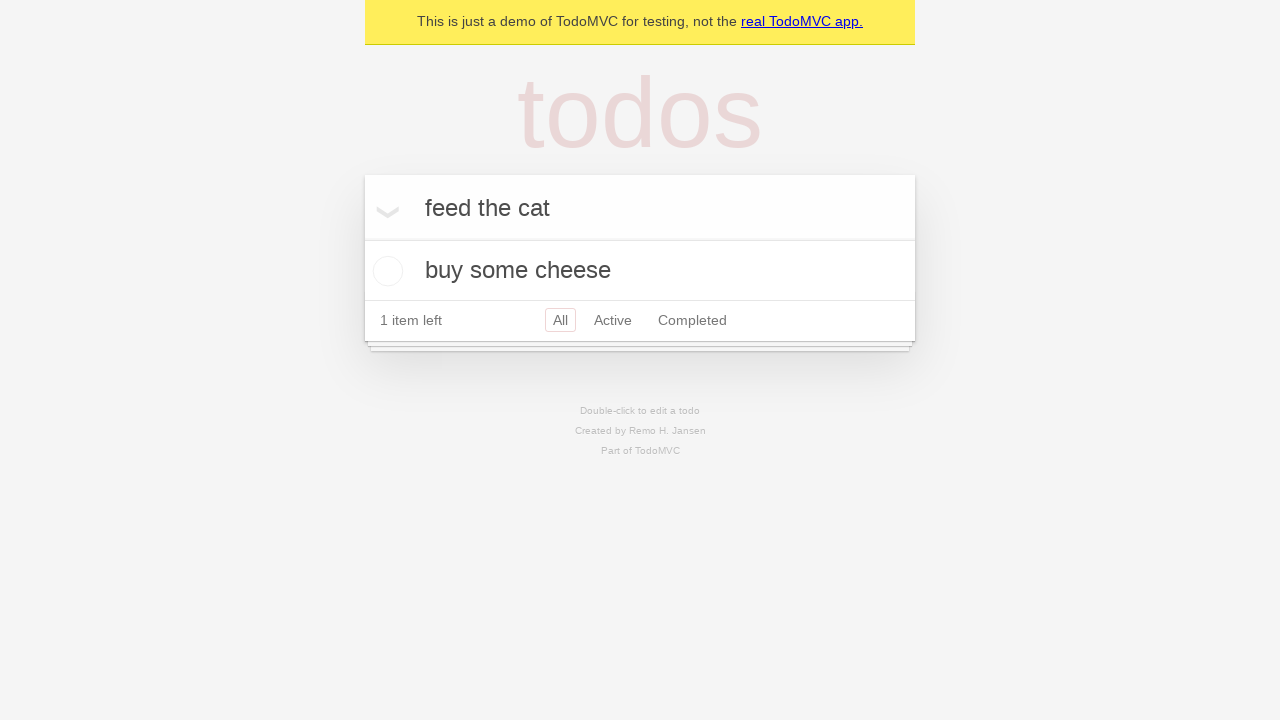

Pressed Enter to add second todo item on internal:attr=[placeholder="What needs to be done?"i]
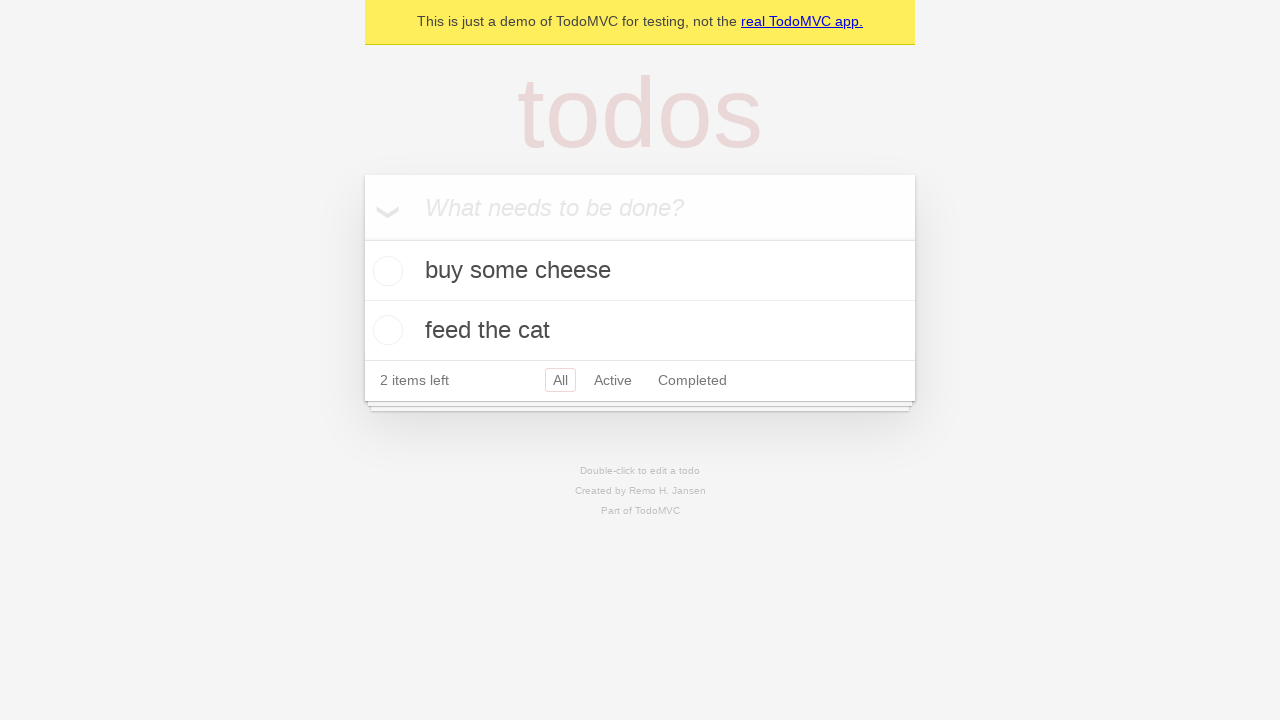

Filled third todo input with 'book a doctors appointment' on internal:attr=[placeholder="What needs to be done?"i]
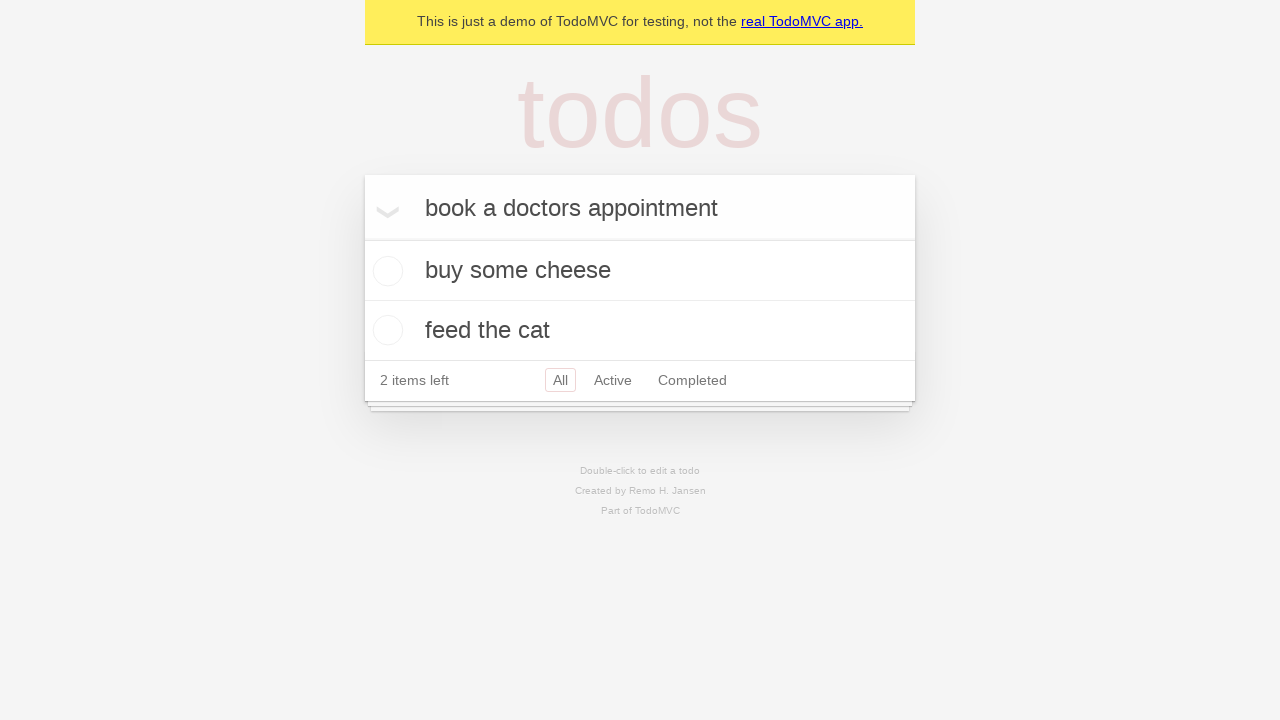

Pressed Enter to add third todo item on internal:attr=[placeholder="What needs to be done?"i]
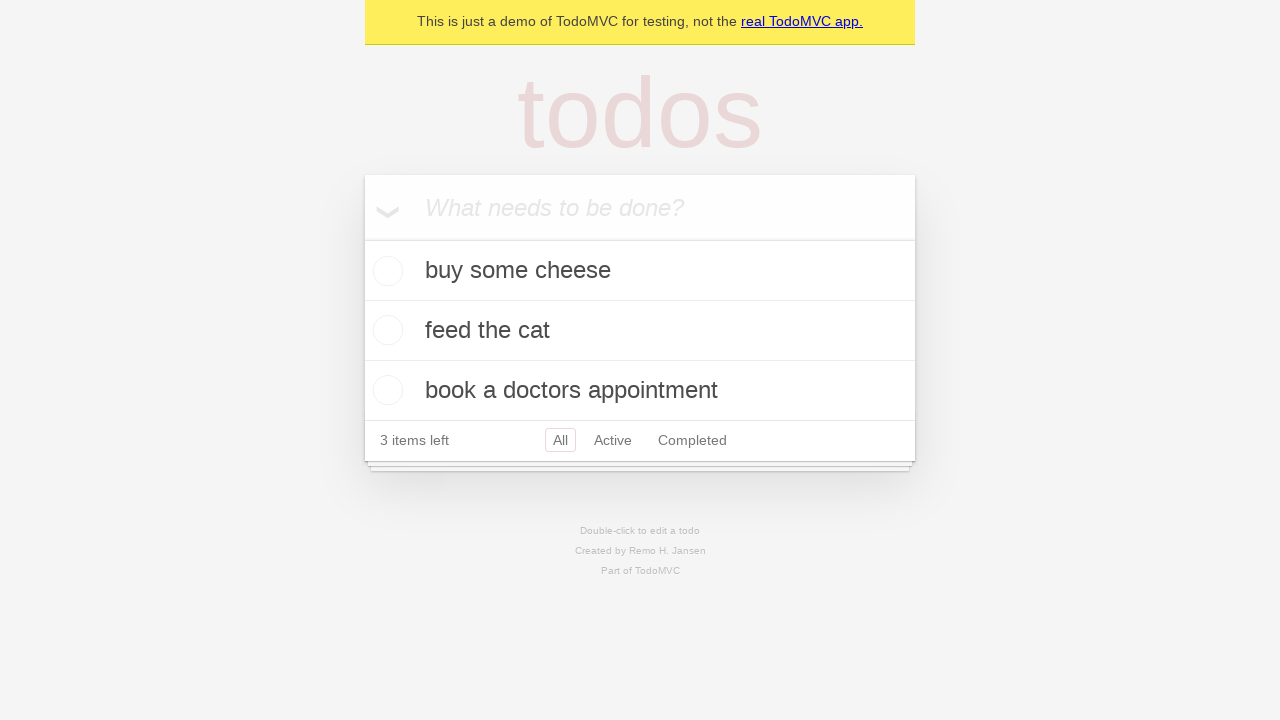

Double-clicked second todo item to enter edit mode at (640, 331) on internal:testid=[data-testid="todo-item"s] >> nth=1
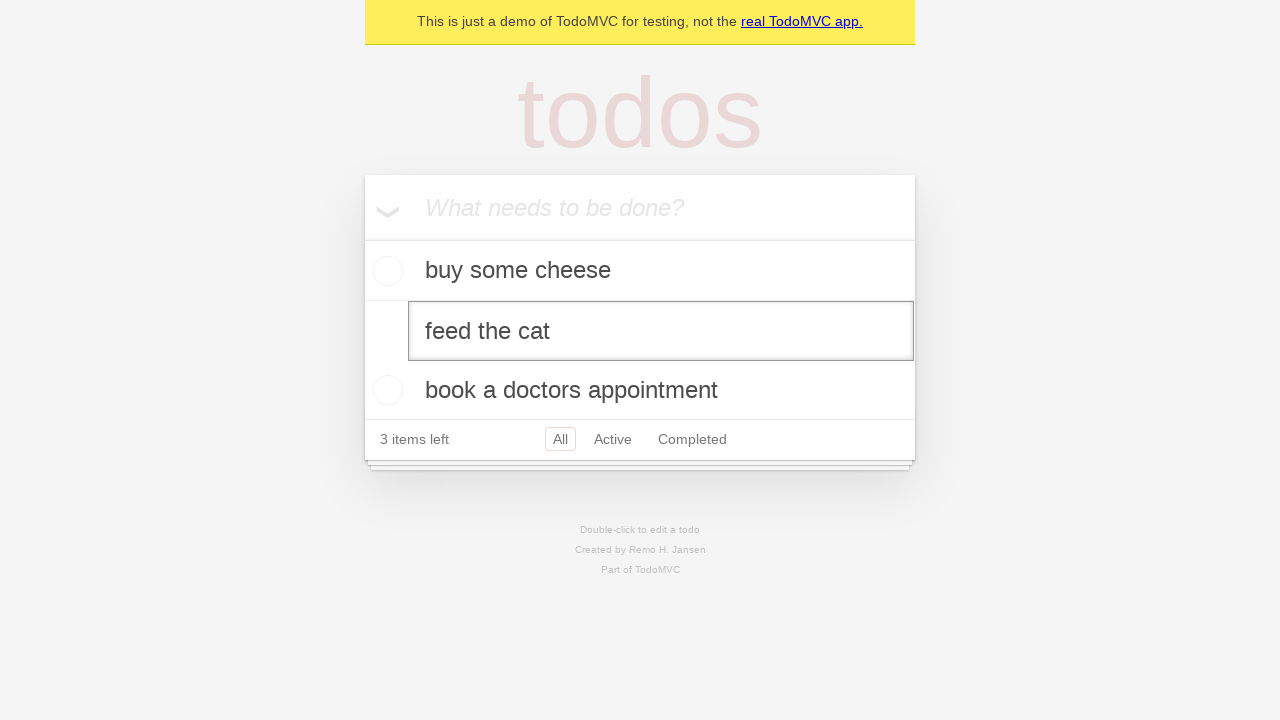

Cleared the text in second todo item edit field on internal:testid=[data-testid="todo-item"s] >> nth=1 >> internal:role=textbox[nam
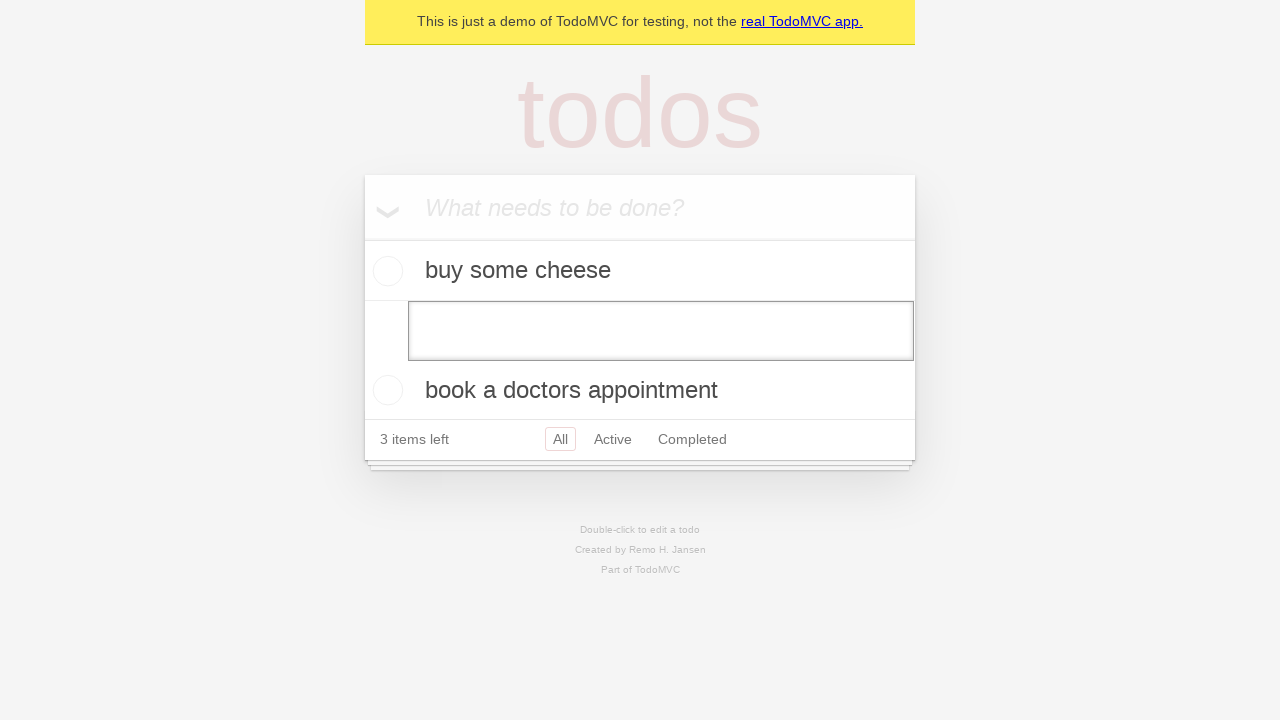

Pressed Enter to save empty text and remove second todo item on internal:testid=[data-testid="todo-item"s] >> nth=1 >> internal:role=textbox[nam
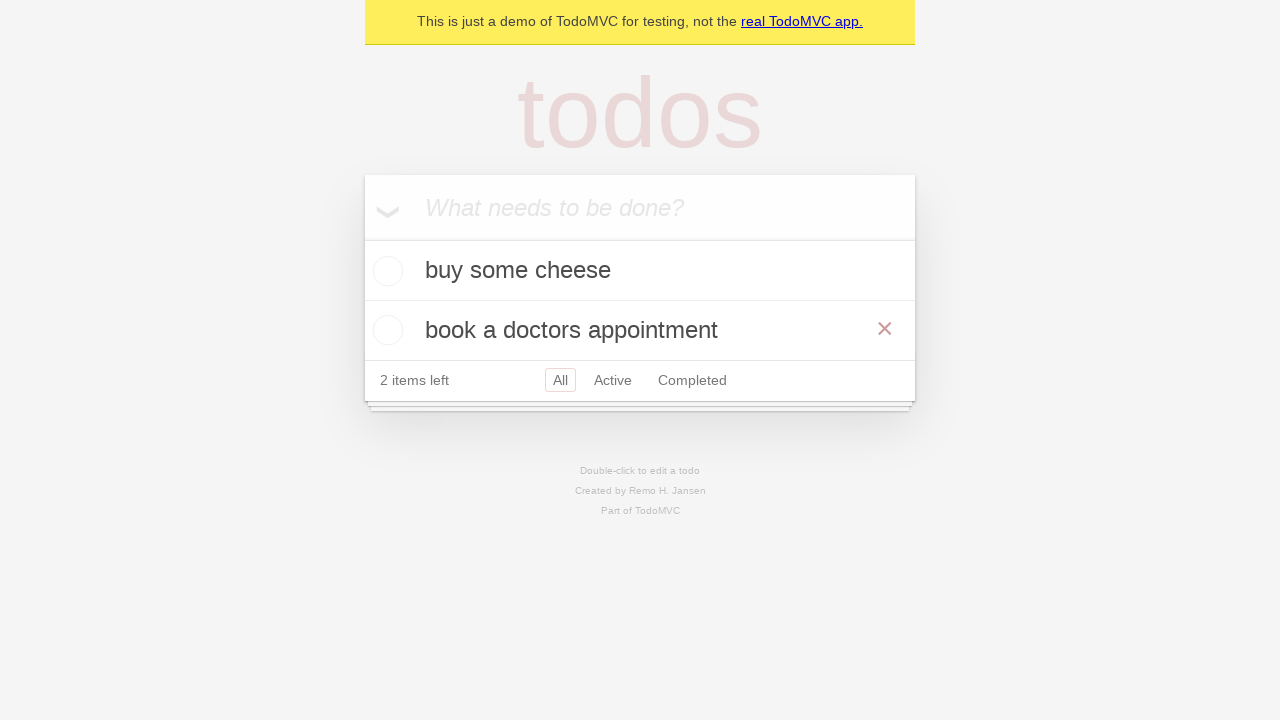

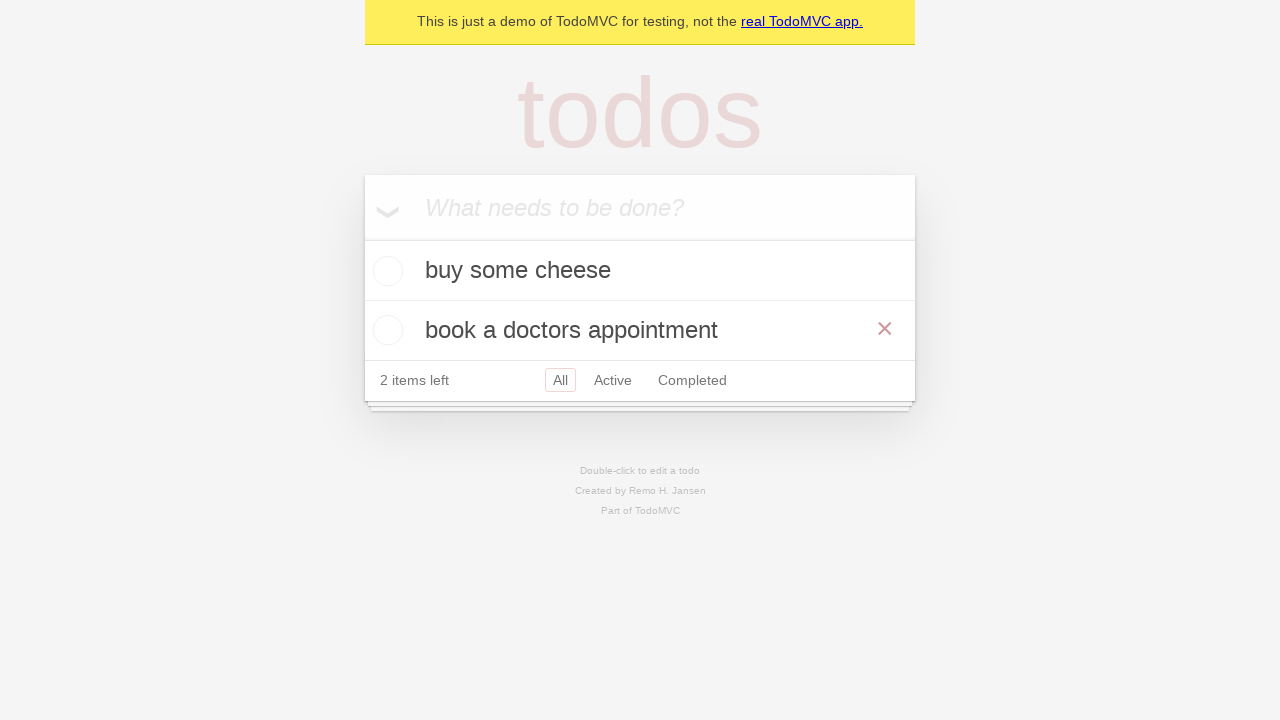